Tests dropdown selection functionality by selecting an option from a dropdown menu

Starting URL: https://the-internet.herokuapp.com/dropdown

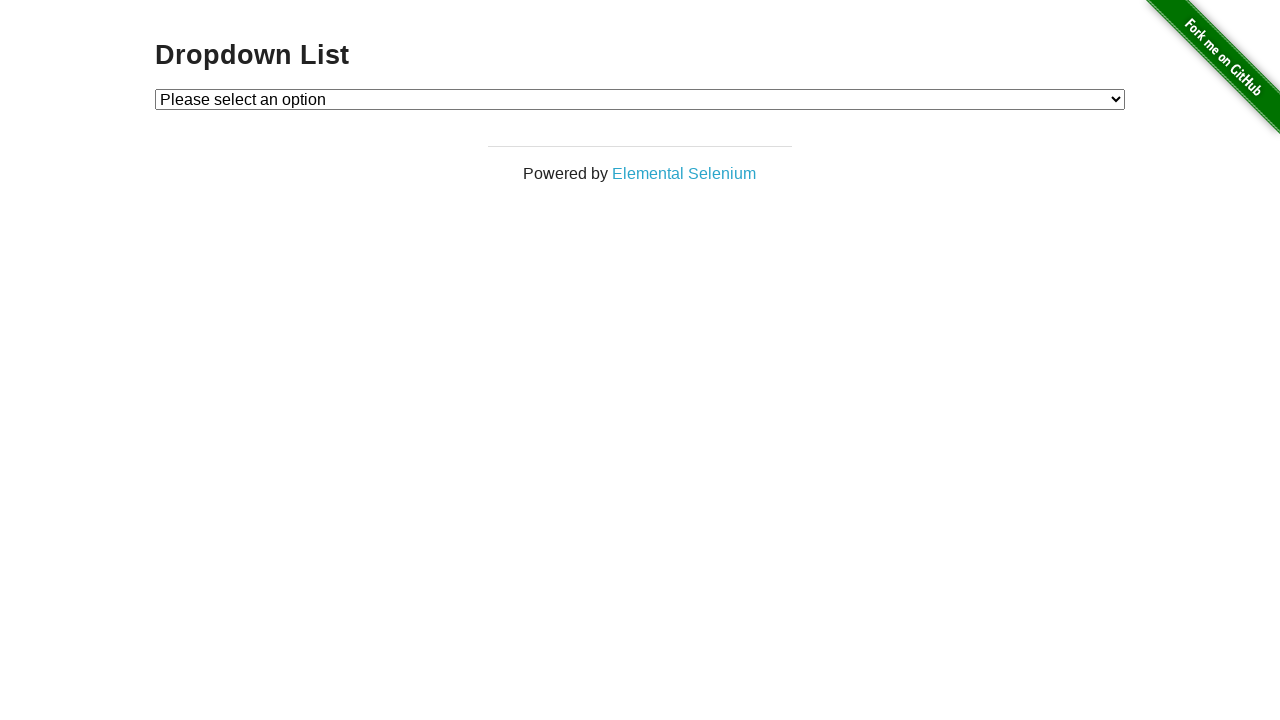

Located the dropdown menu element
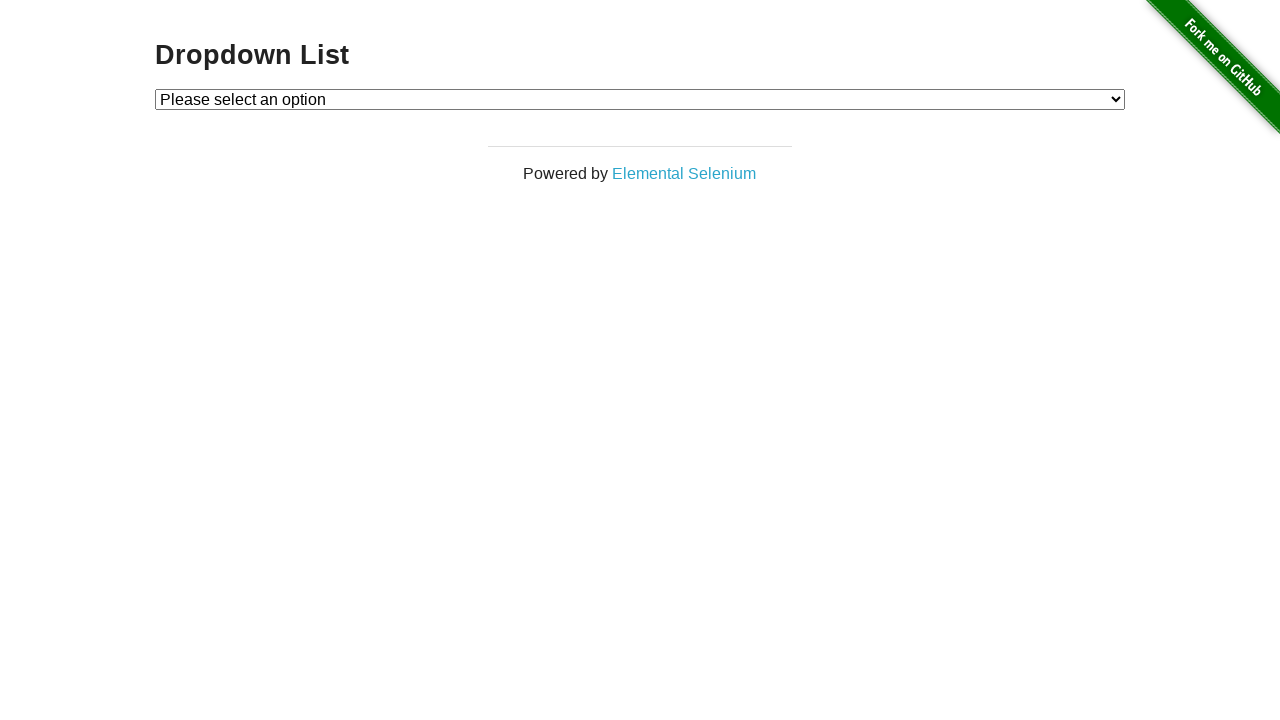

Selected option at index 1 from the dropdown menu on #dropdown
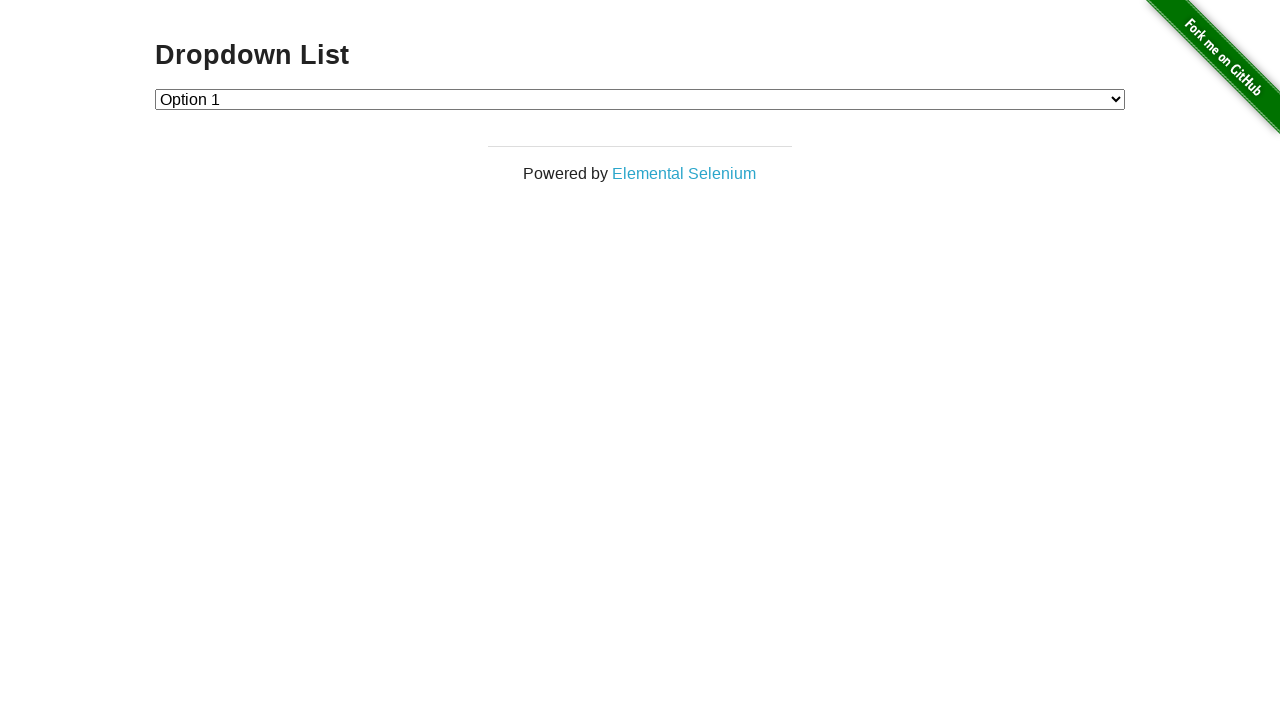

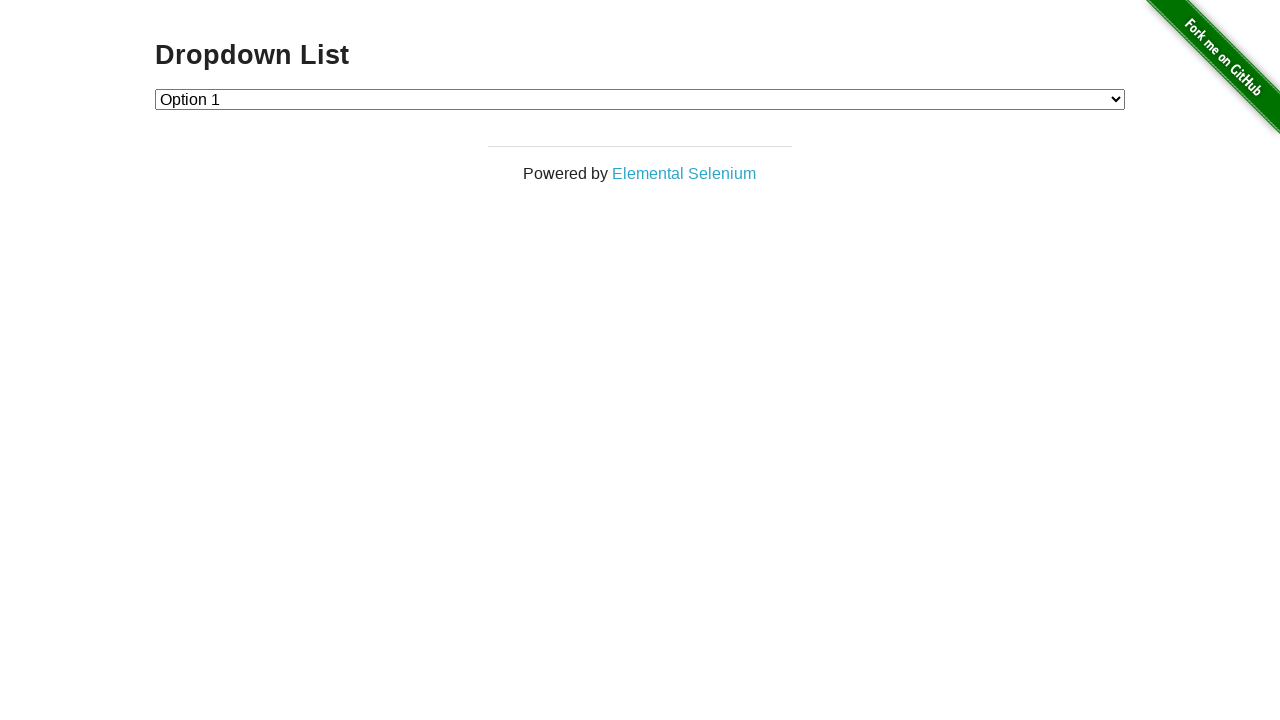